Tests checkbox functionality by navigating to a checkboxes page, finding all checkbox elements, and verifying the checked/selected state of the checkboxes using both attribute lookup and is_selected() methods.

Starting URL: http://the-internet.herokuapp.com/checkboxes

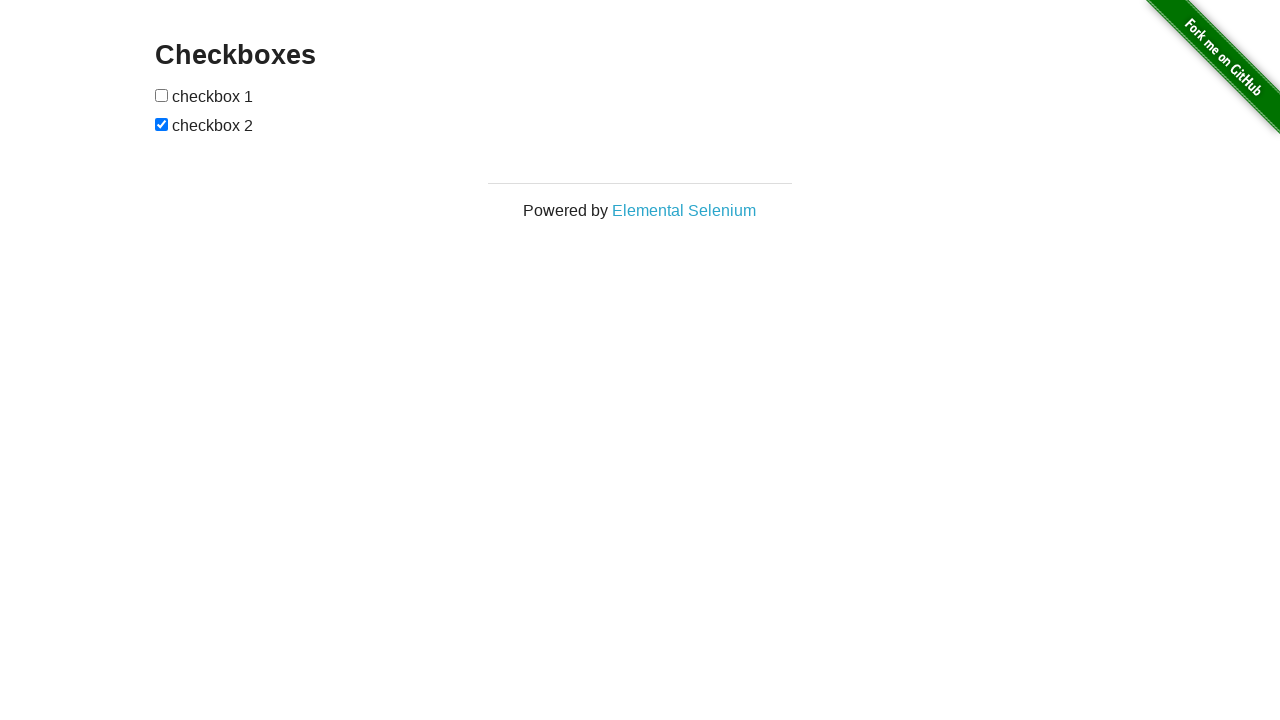

Waited for checkbox elements to be present
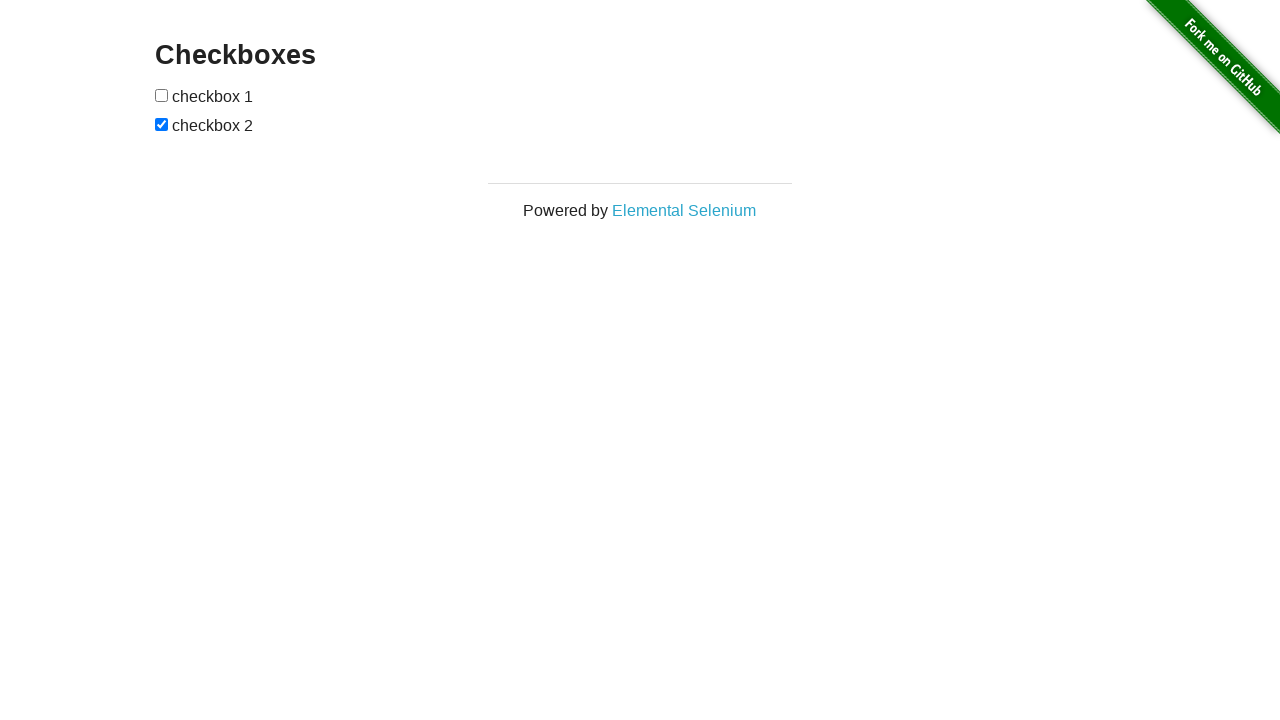

Located all checkbox elements on the page
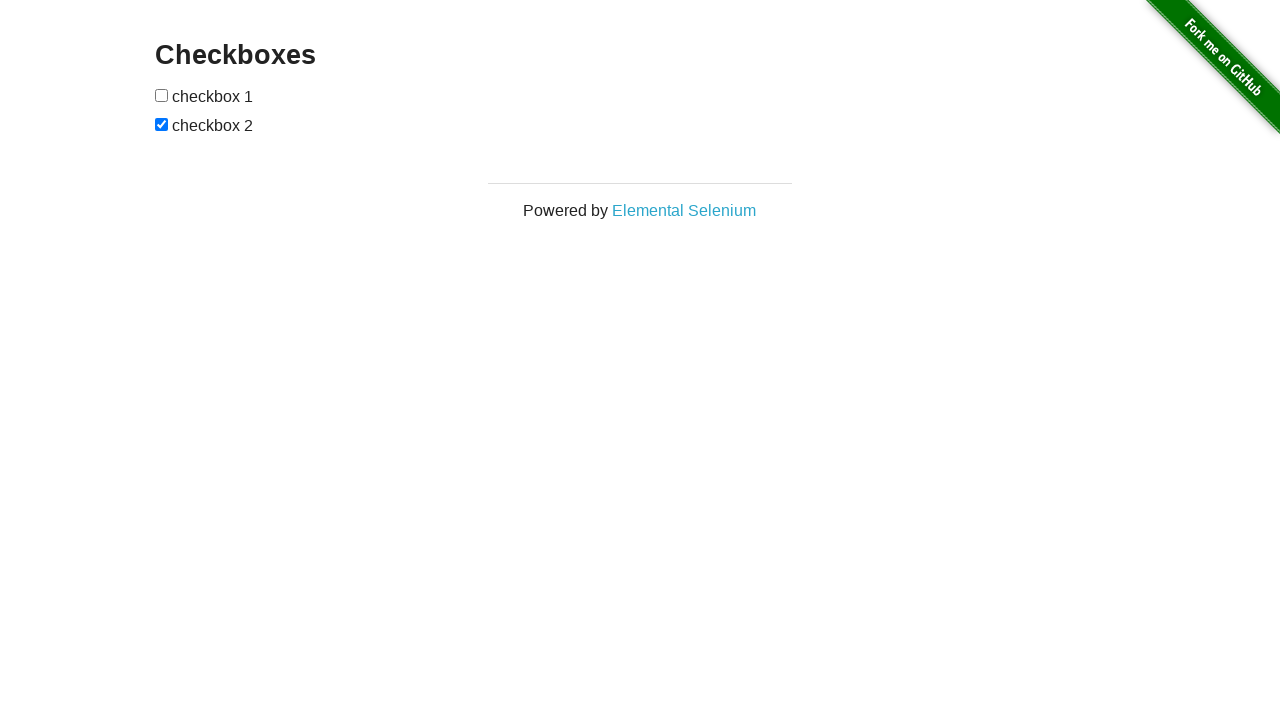

Verified second checkbox is checked by default
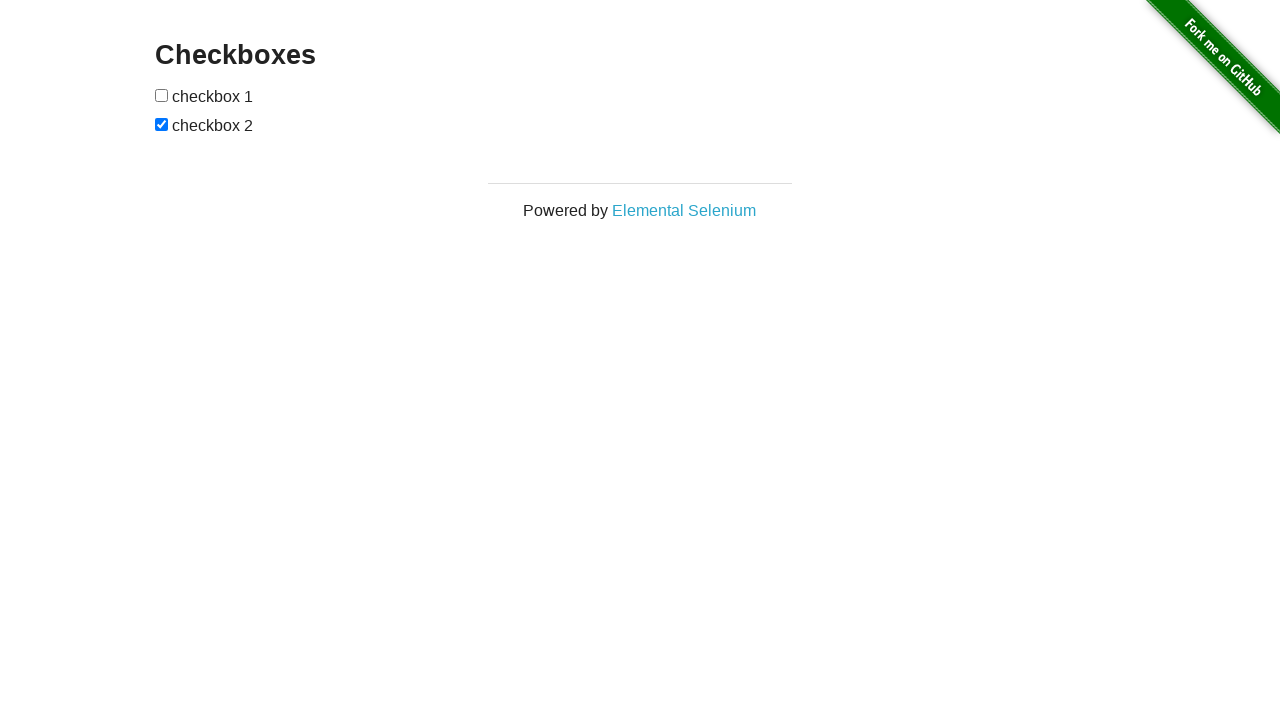

Verified first checkbox is not checked by default
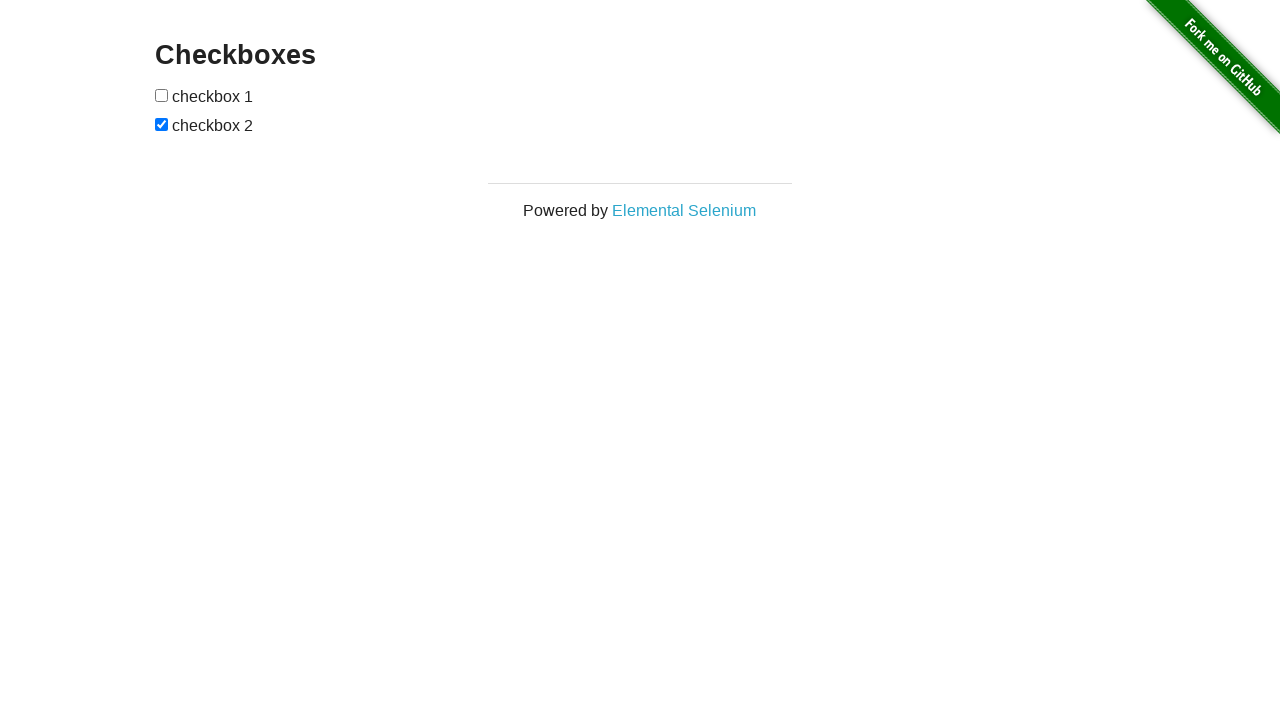

Clicked first checkbox to check it at (162, 95) on input[type="checkbox"] >> nth=0
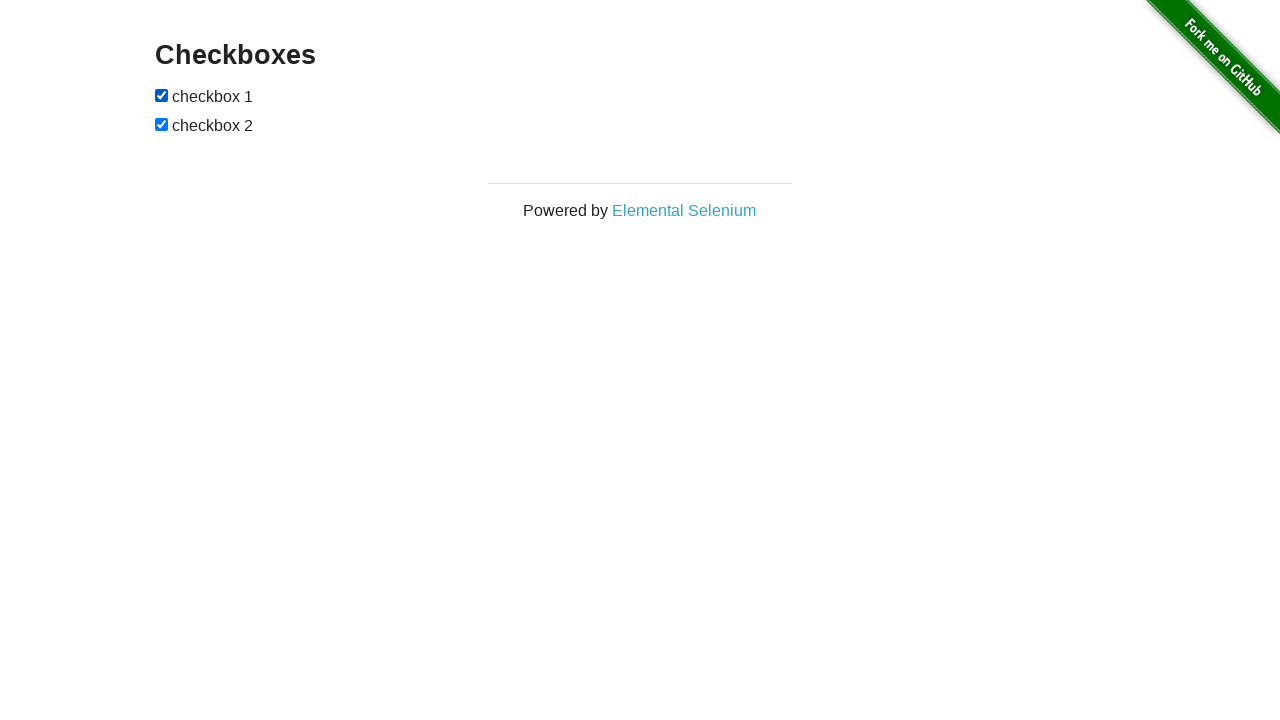

Verified first checkbox is now checked after clicking
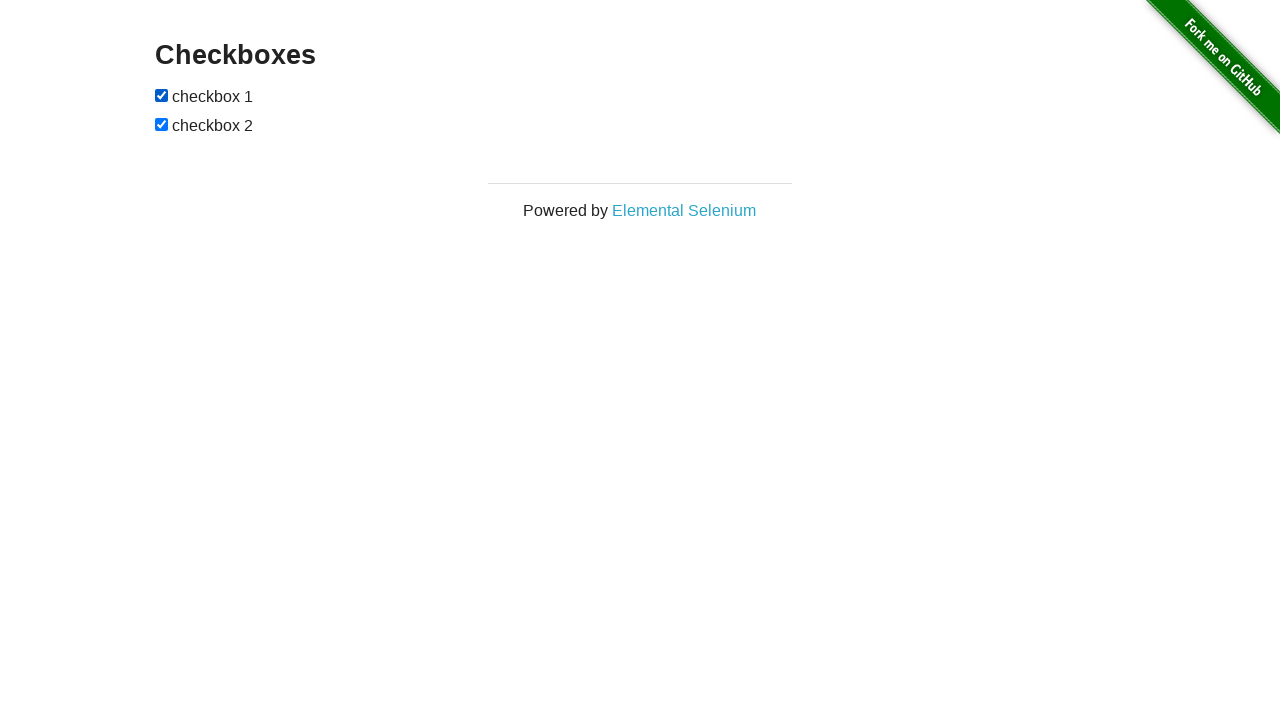

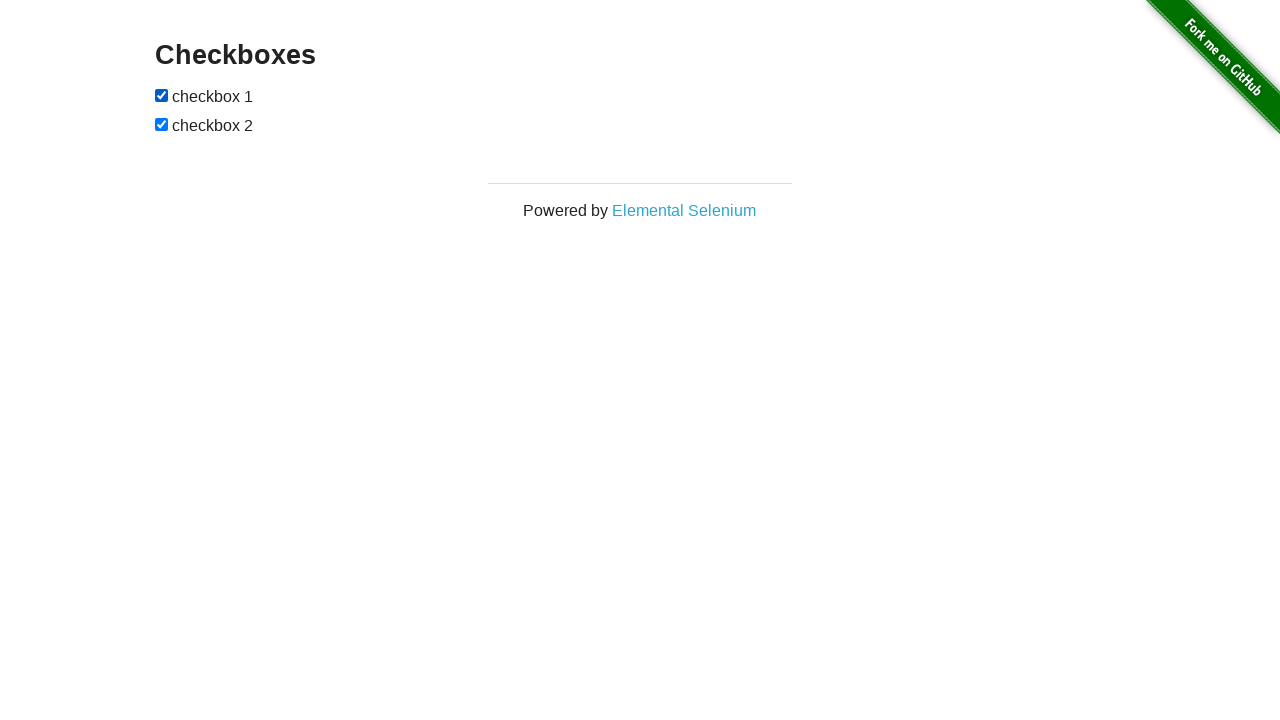